Tests the Text Box form on DemoQA by filling in full name, email, current address, and permanent address fields, then submitting the form.

Starting URL: https://demoqa.com/text-box

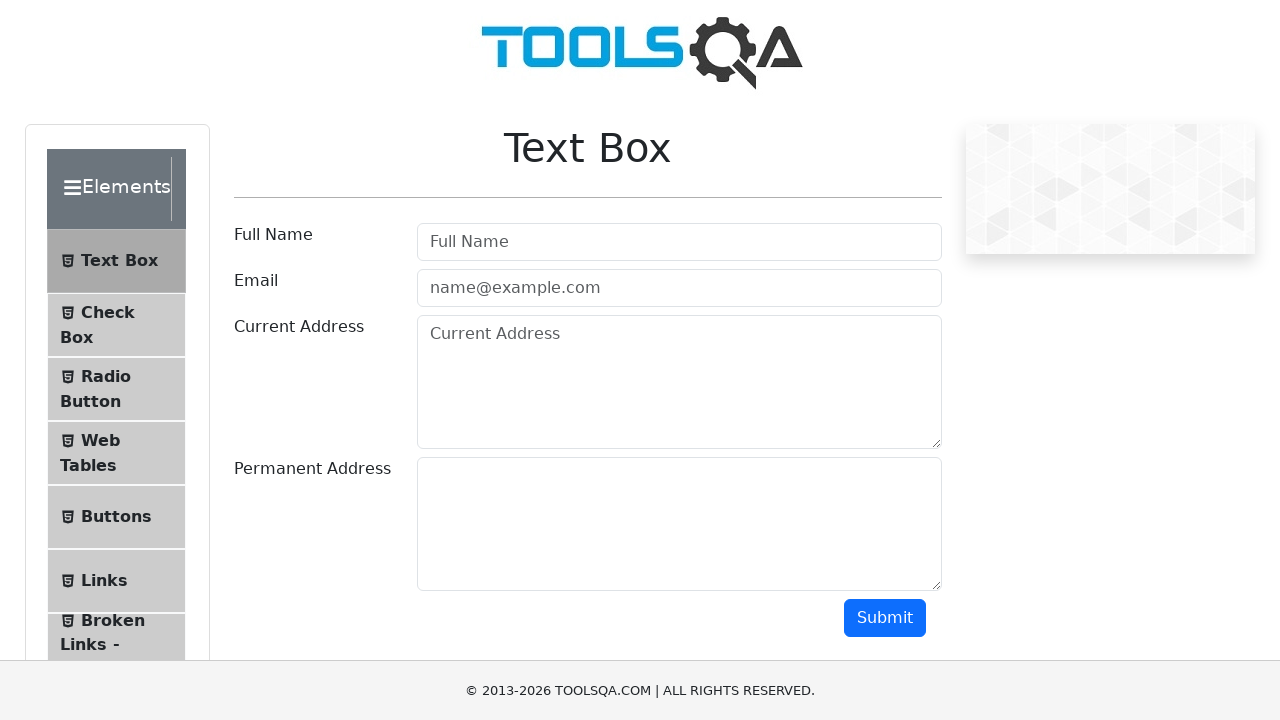

Page title/header loaded successfully
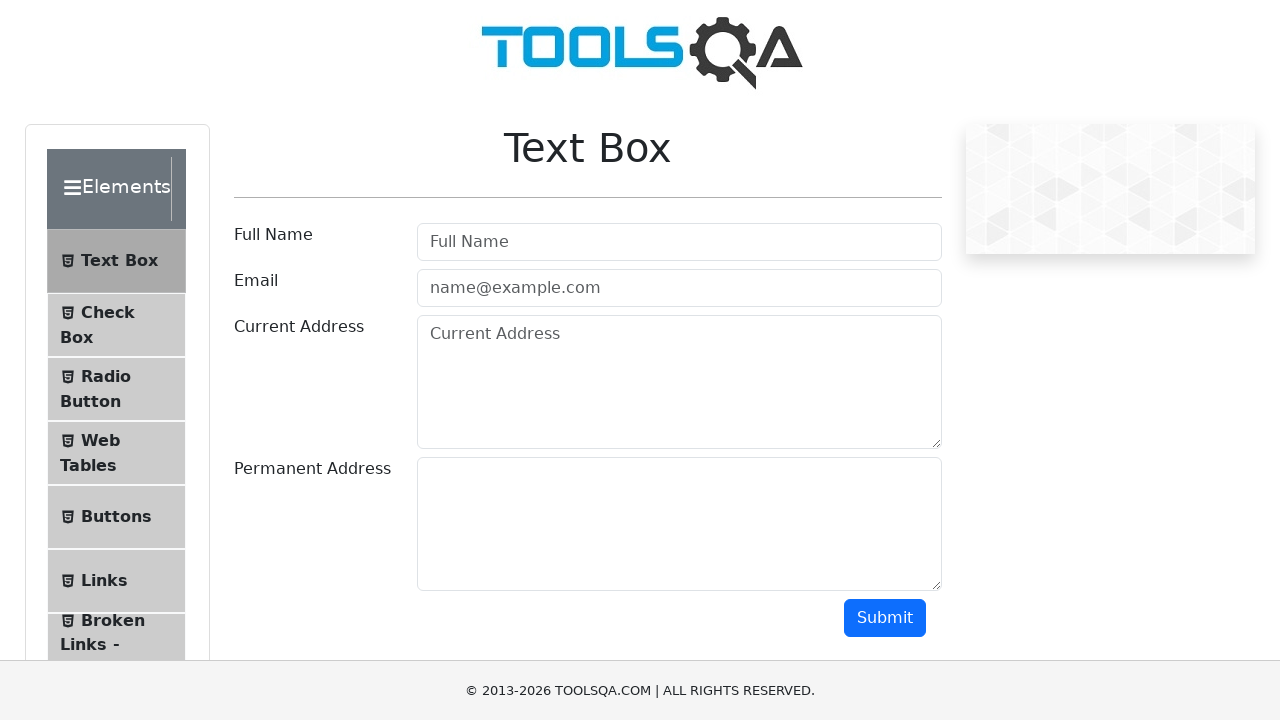

Filled Full Name field with 'Alina' on #userName
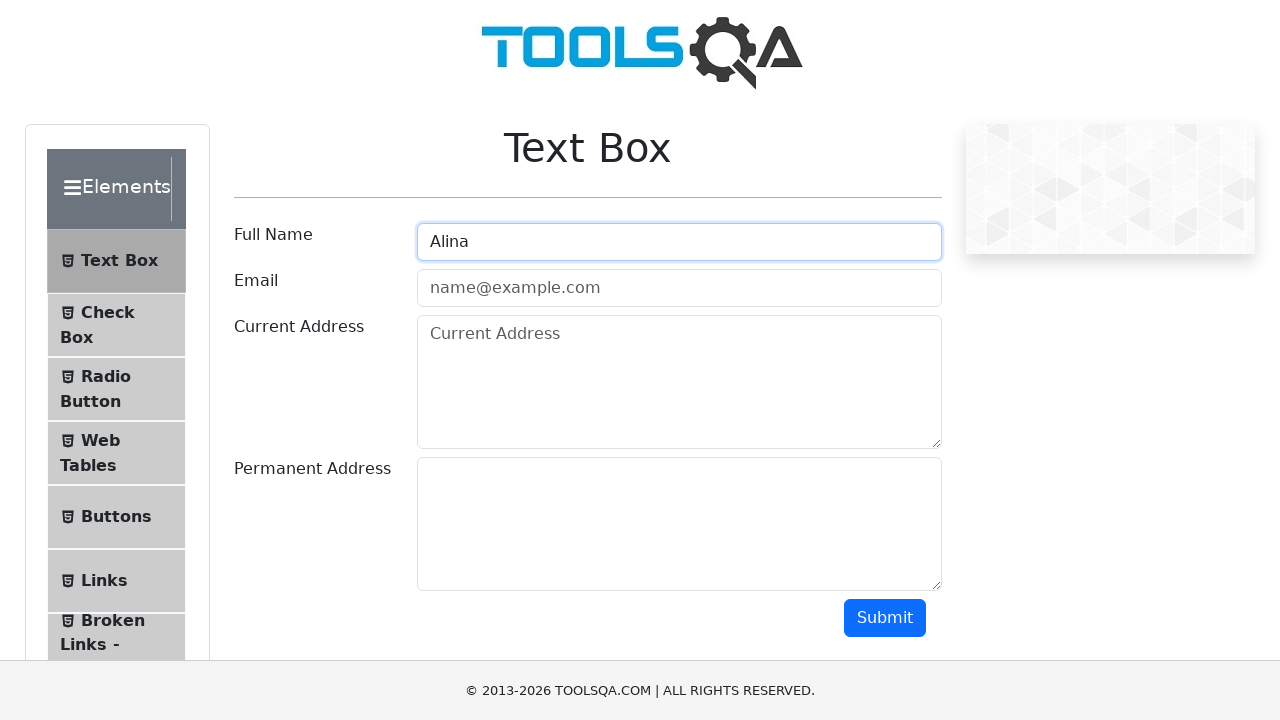

Filled Email field with 'teste@test.com' on #userEmail
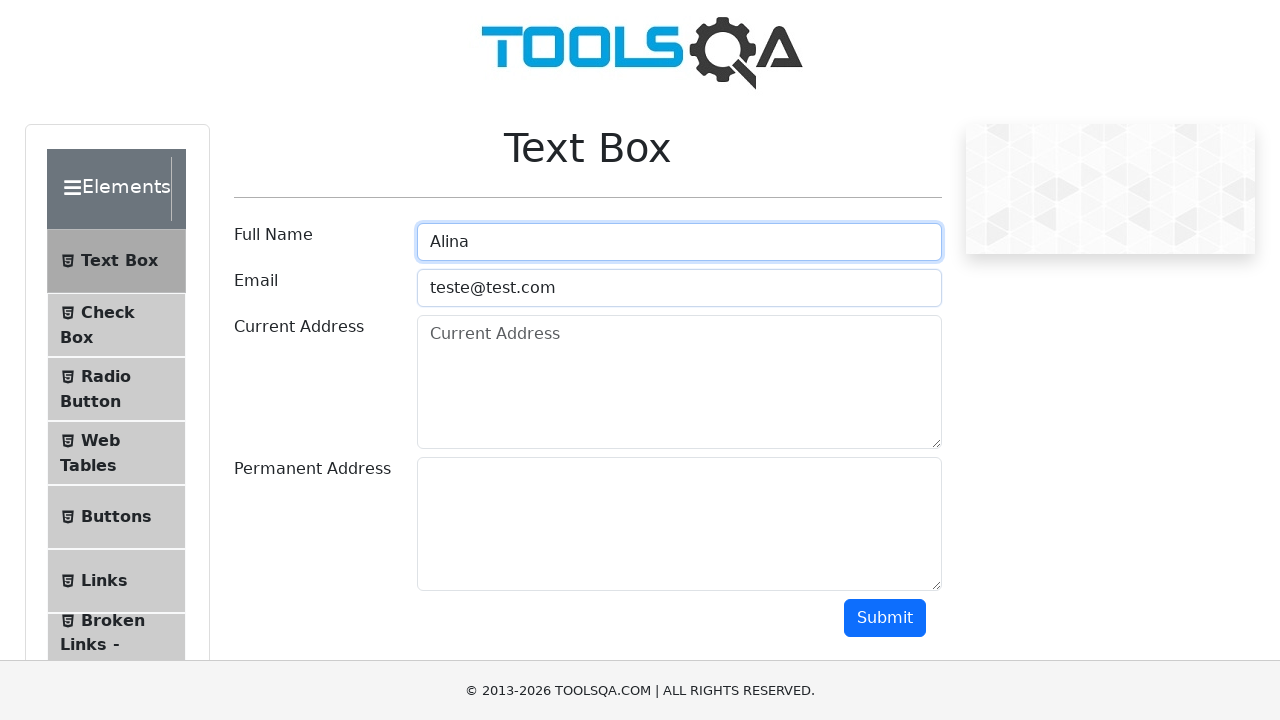

Filled Current Address field with 'Uk' on #currentAddress
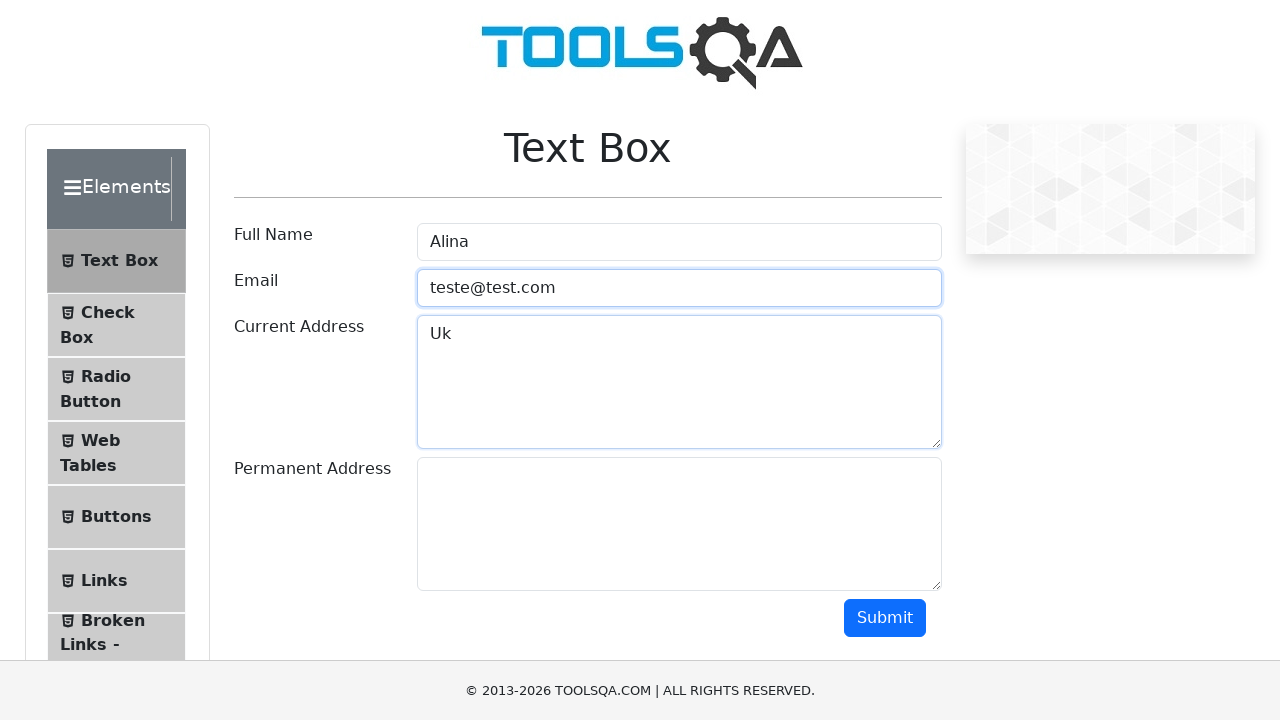

Filled Permanent Address field with 'Uk' on #permanentAddress
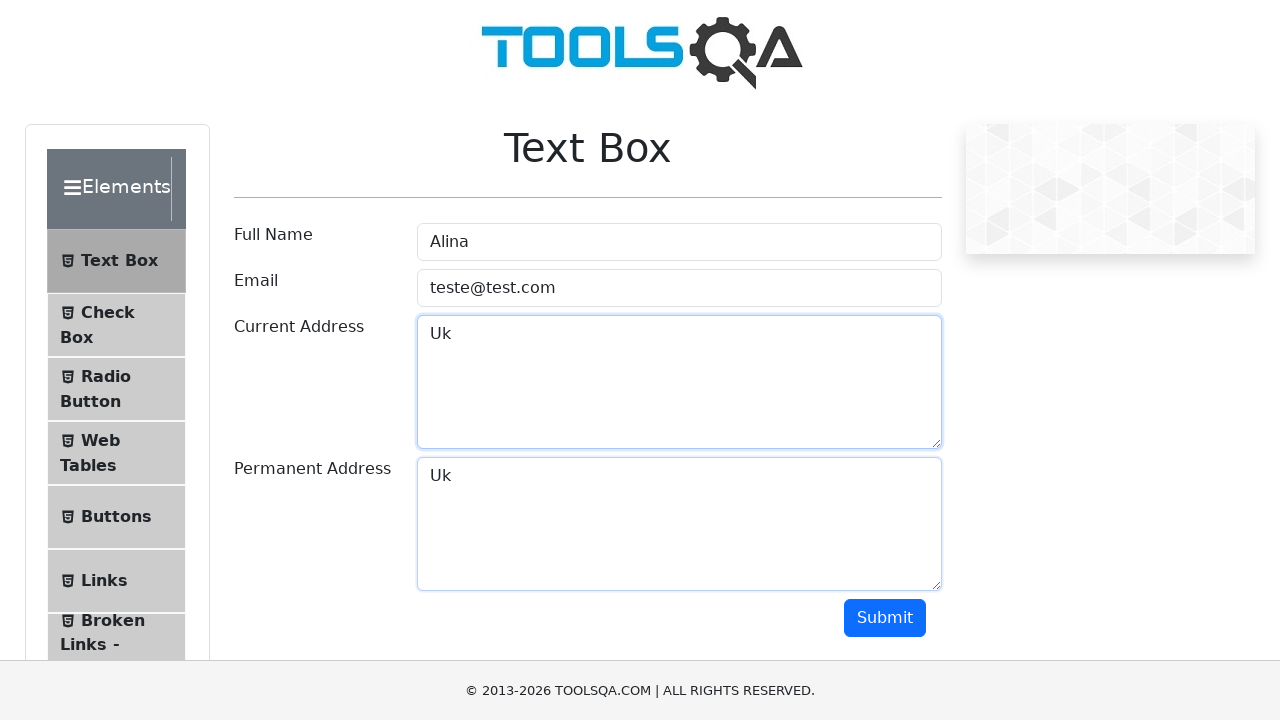

Scrolled to bottom of page to reveal submit button
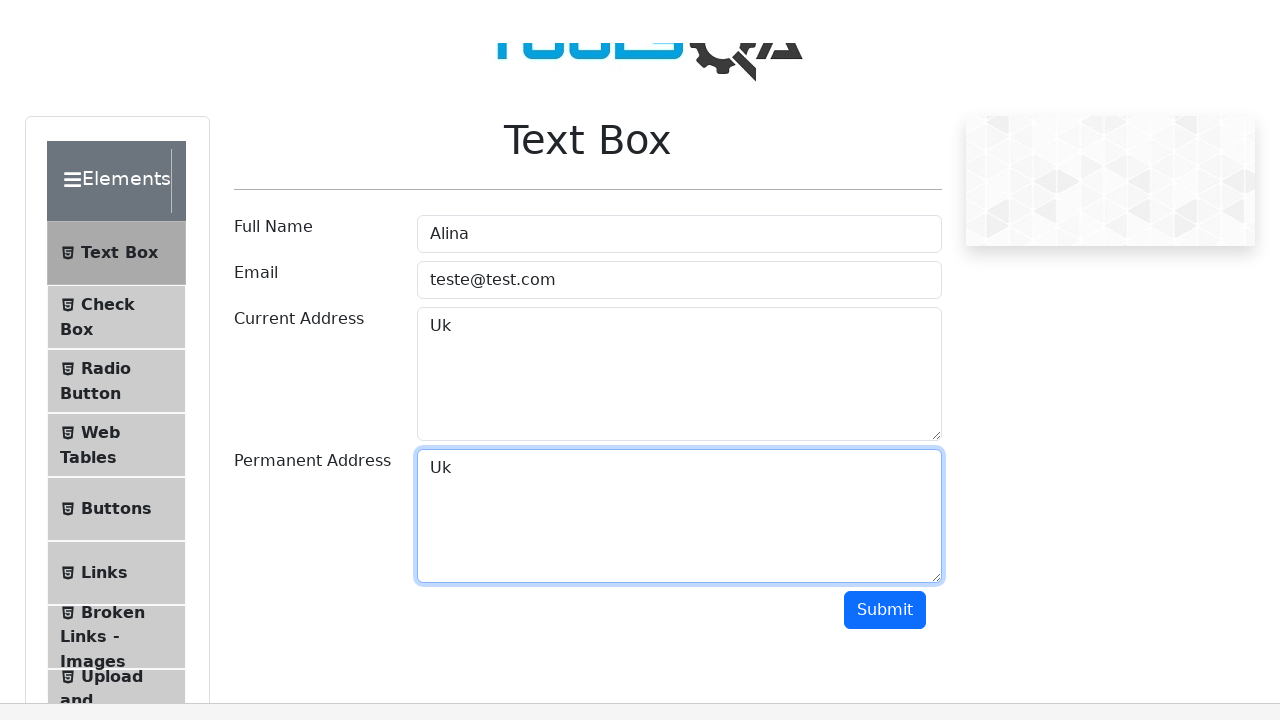

Clicked Submit button to submit the form at (885, 19) on #submit
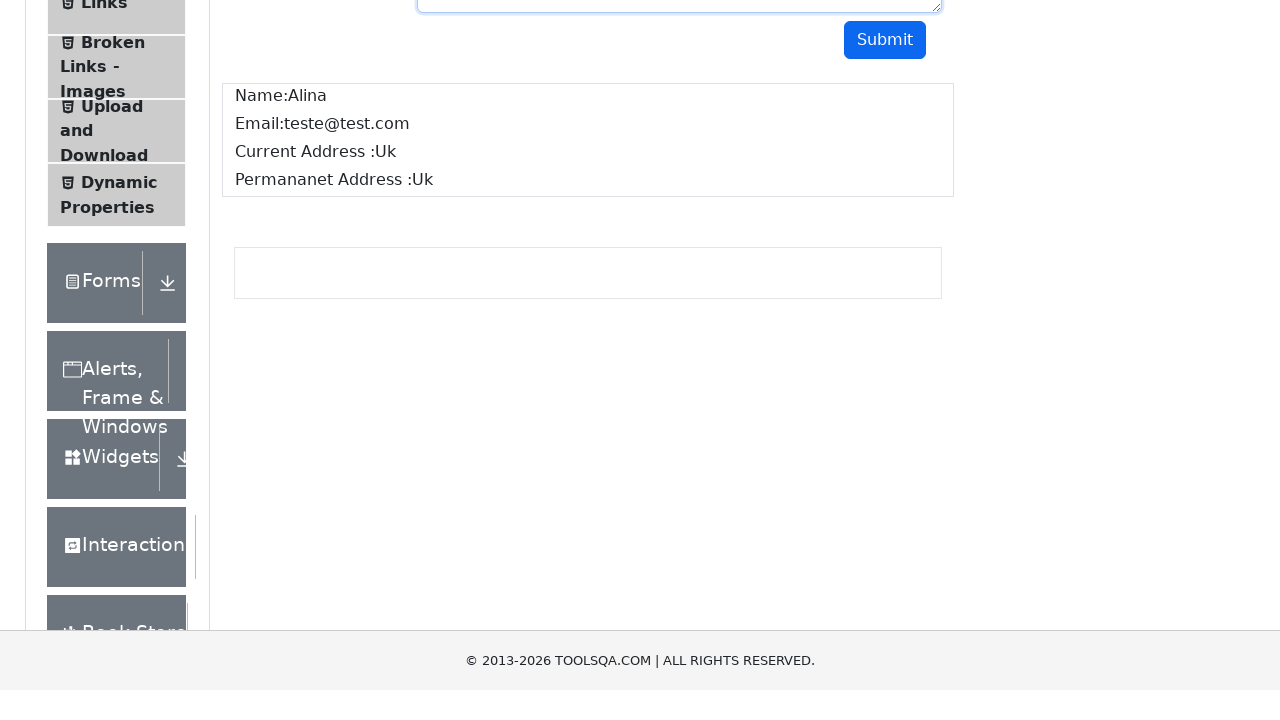

Form submission confirmed - output section loaded
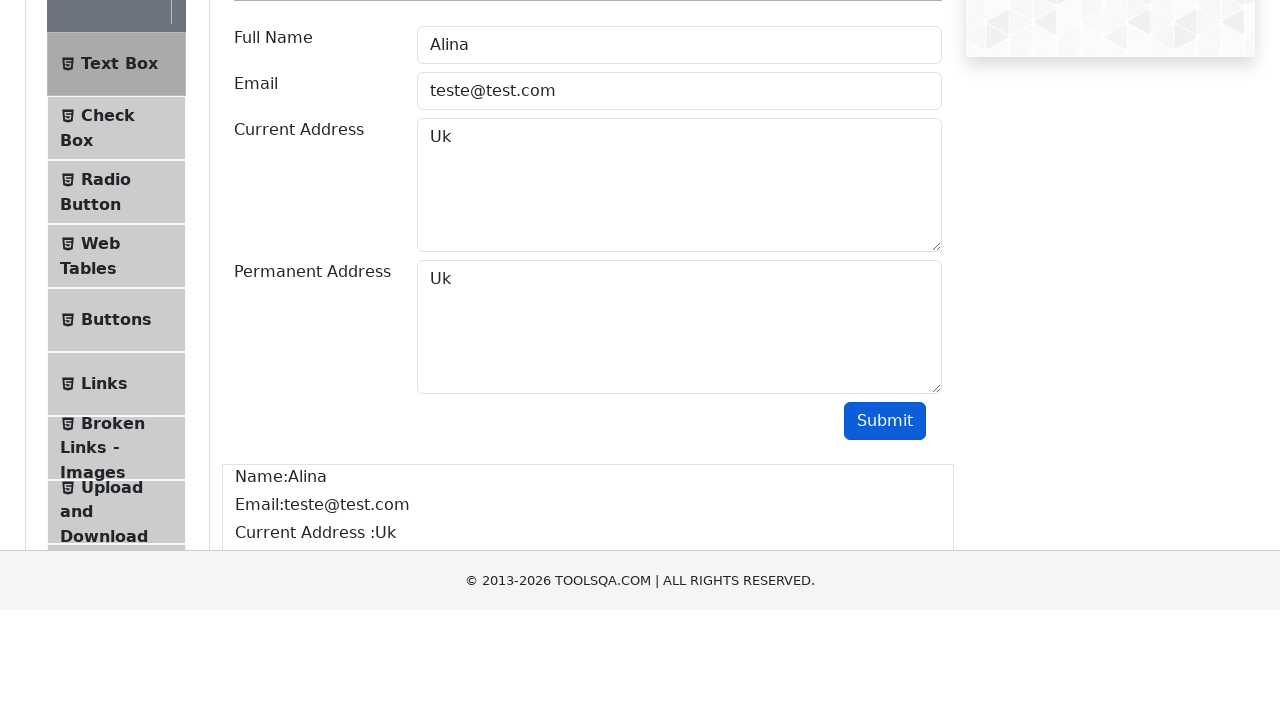

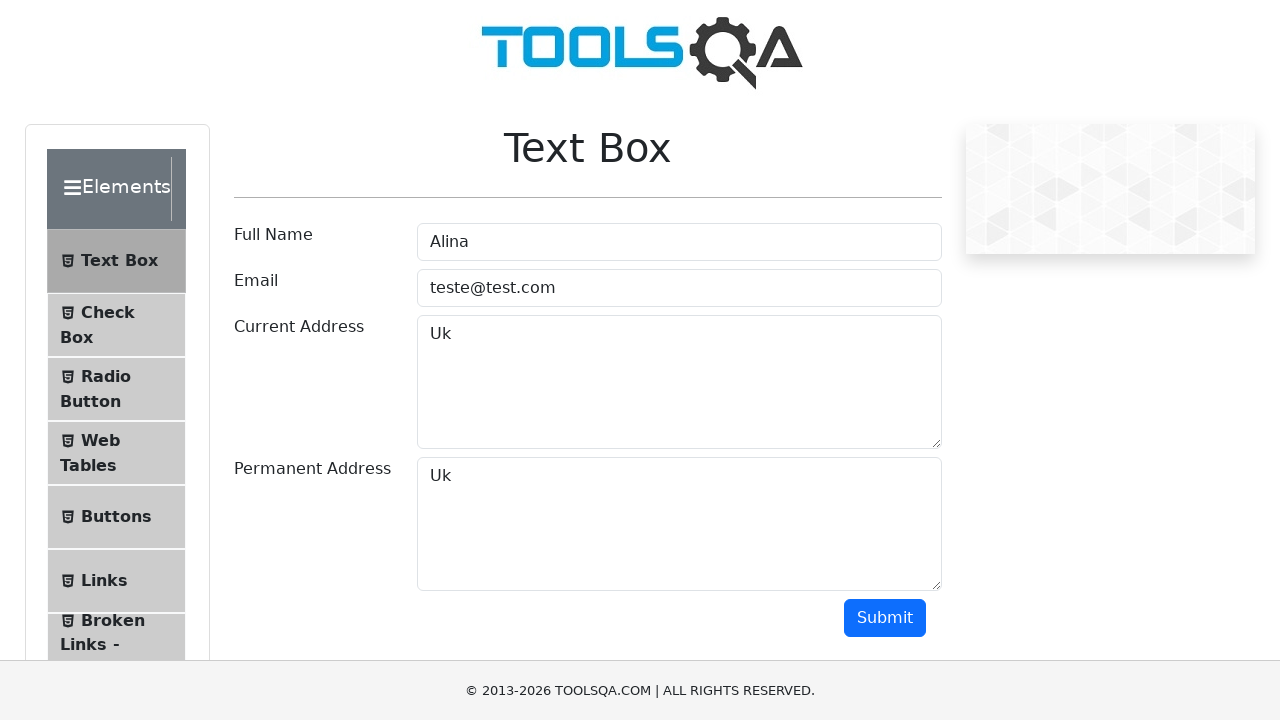